Tests checkbox and radio button interactions on Bootstrap forms documentation page, then navigates to dropdown select menu section to test select option functionality.

Starting URL: https://getbootstrap.com/docs/4.3/components/forms/#checkboxes-and-radios

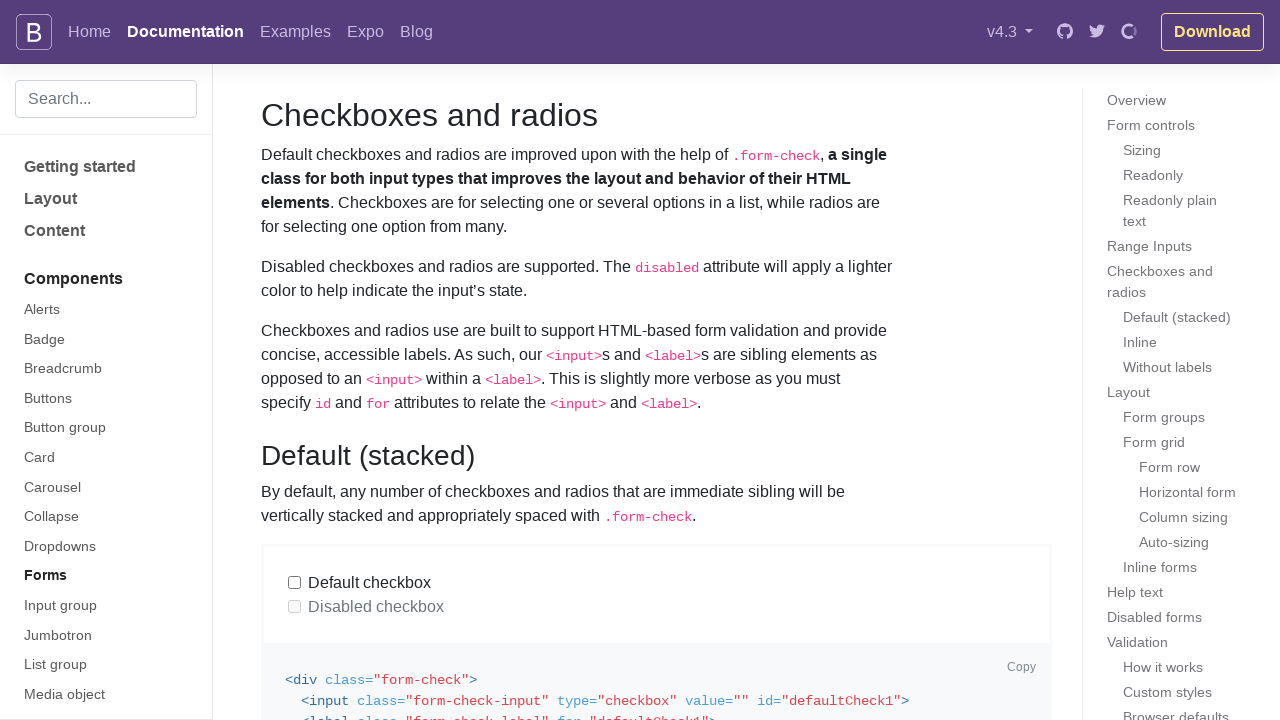

Located default checkbox element
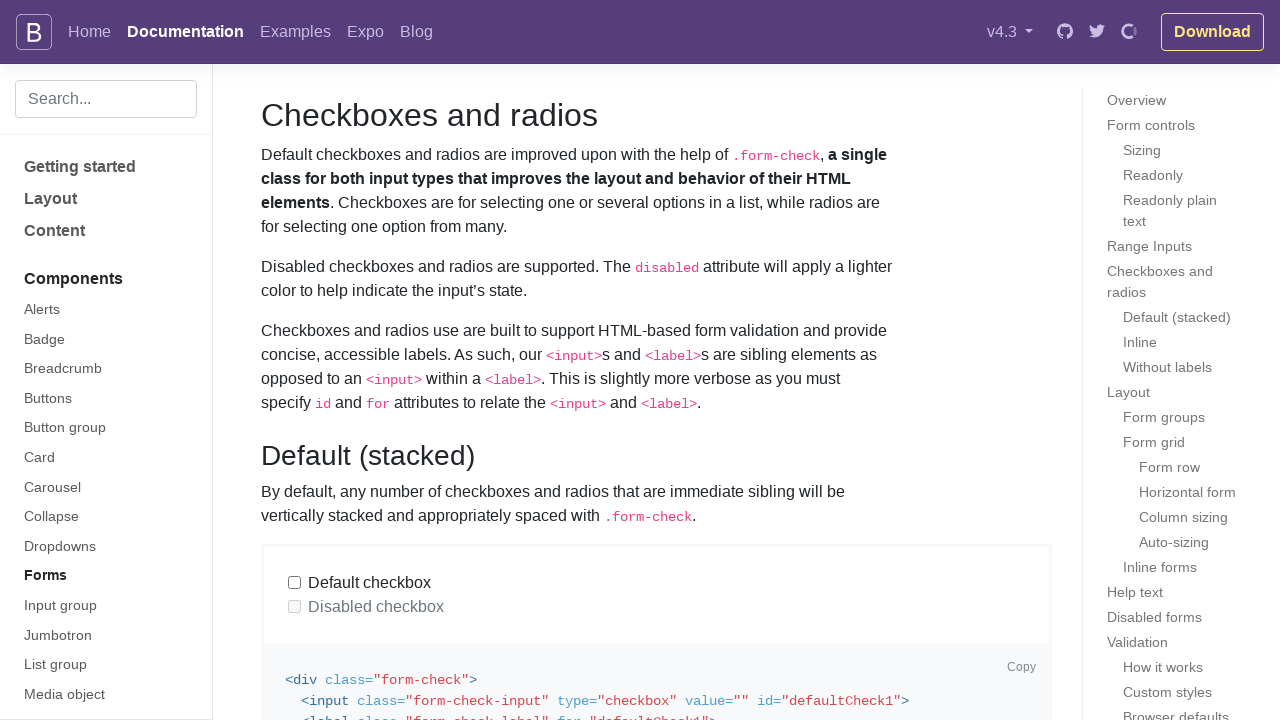

Verified checkbox is initially unchecked
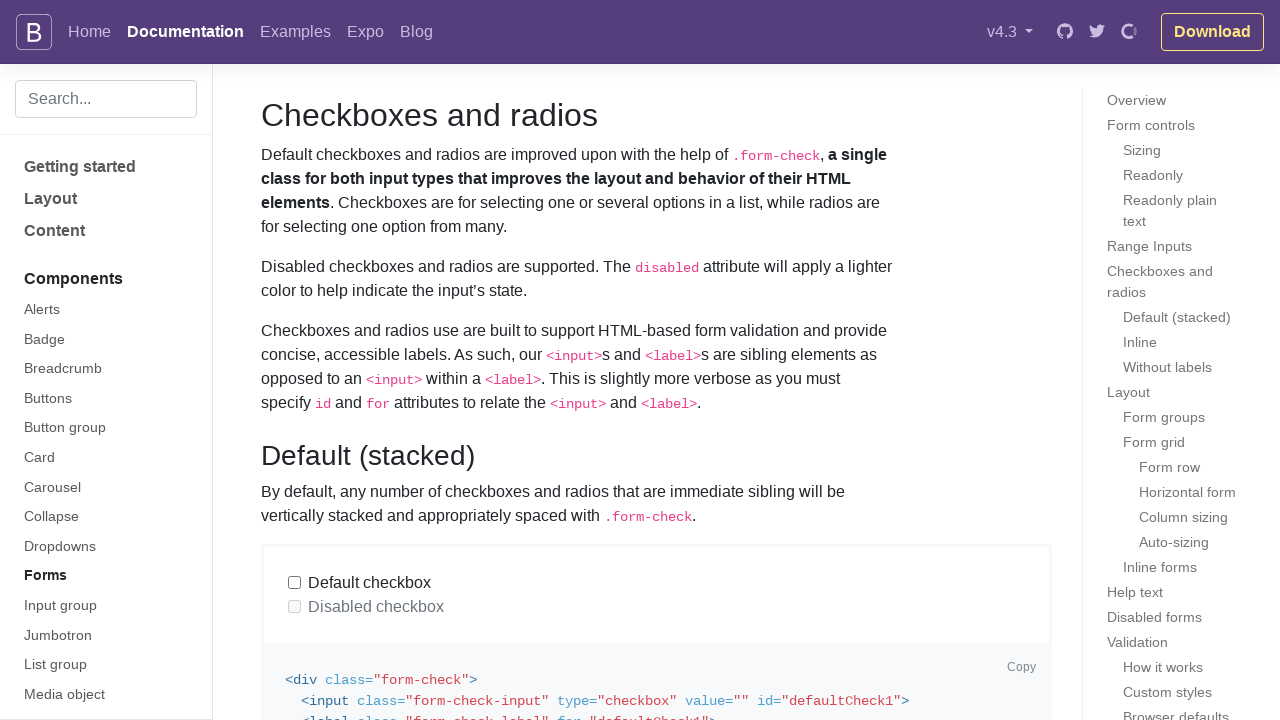

Checked the default checkbox at (295, 583) on internal:label="Default checkbox"i
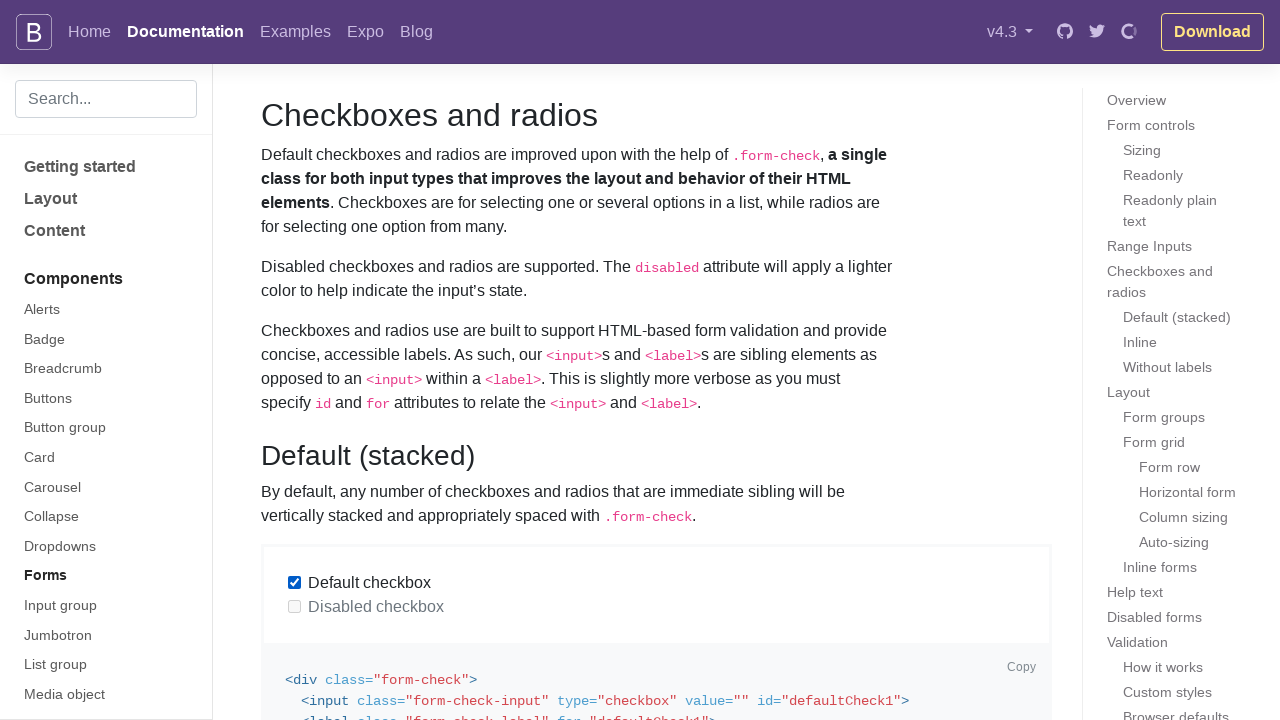

Verified checkbox is now checked
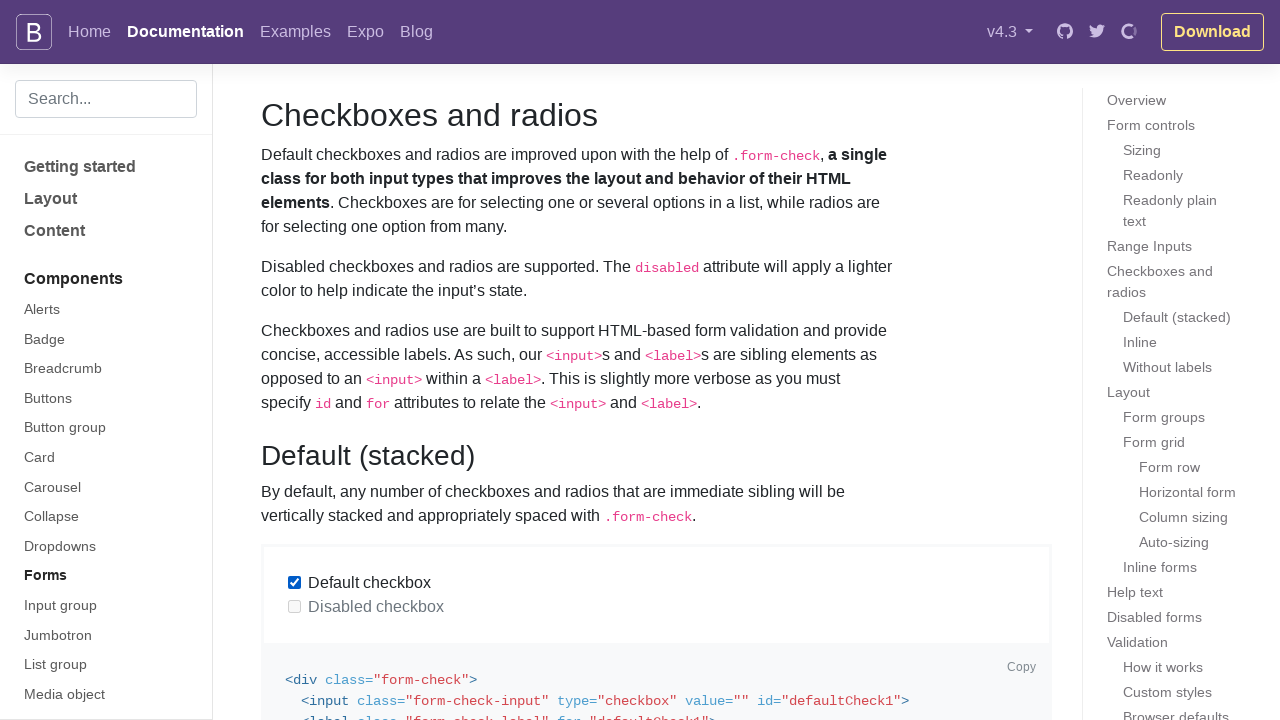

Located default radio button element
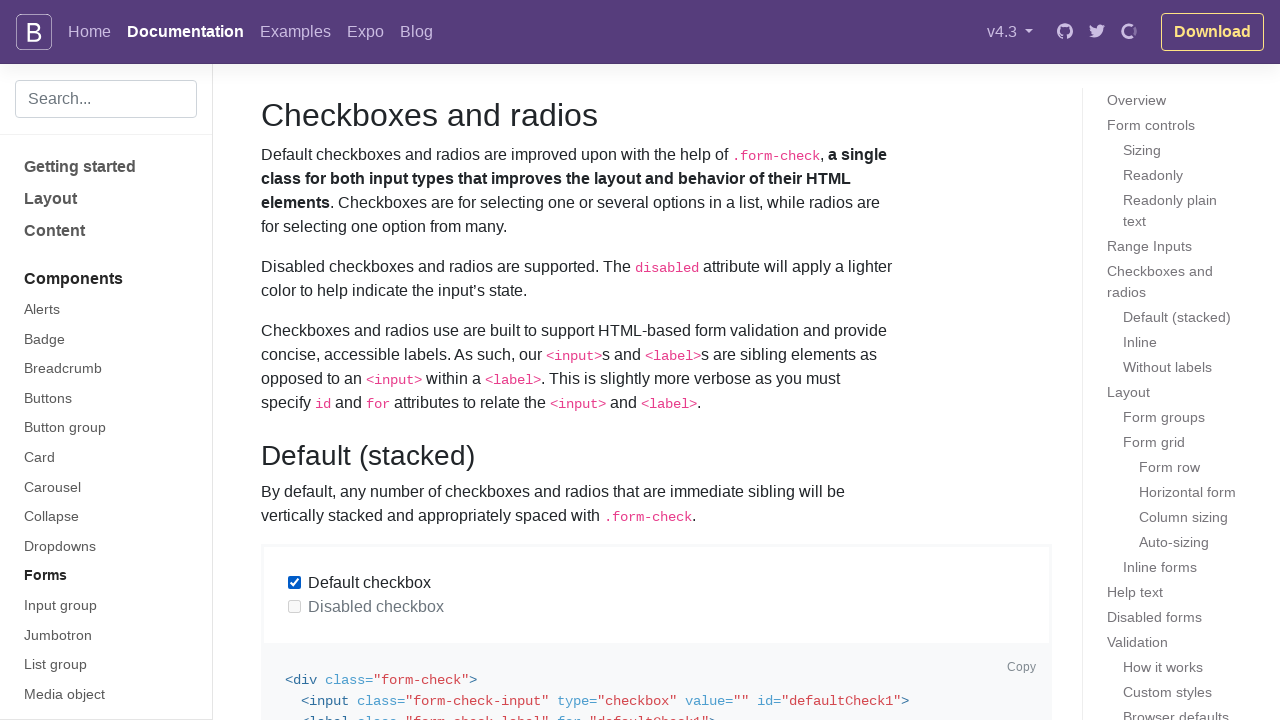

Located second default radio button element
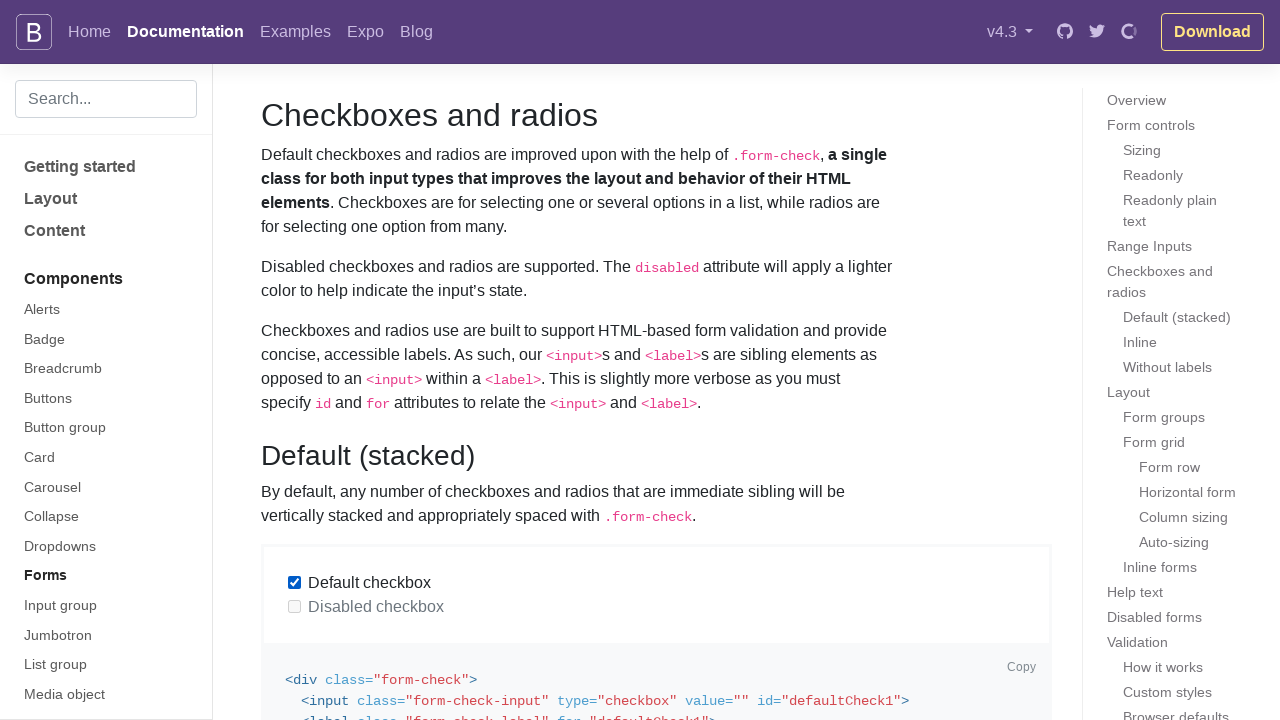

Verified default radio button is initially checked
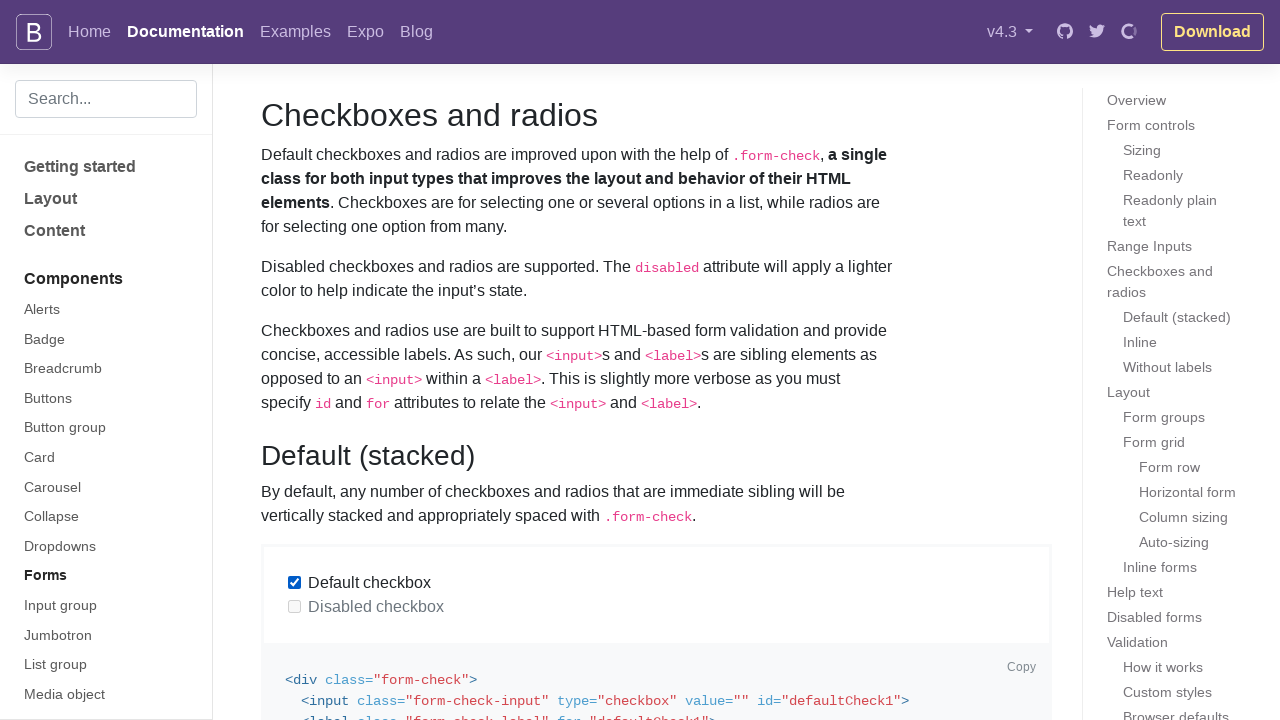

Selected the second default radio button at (295, 361) on internal:role=radio[name="Second default radio"s]
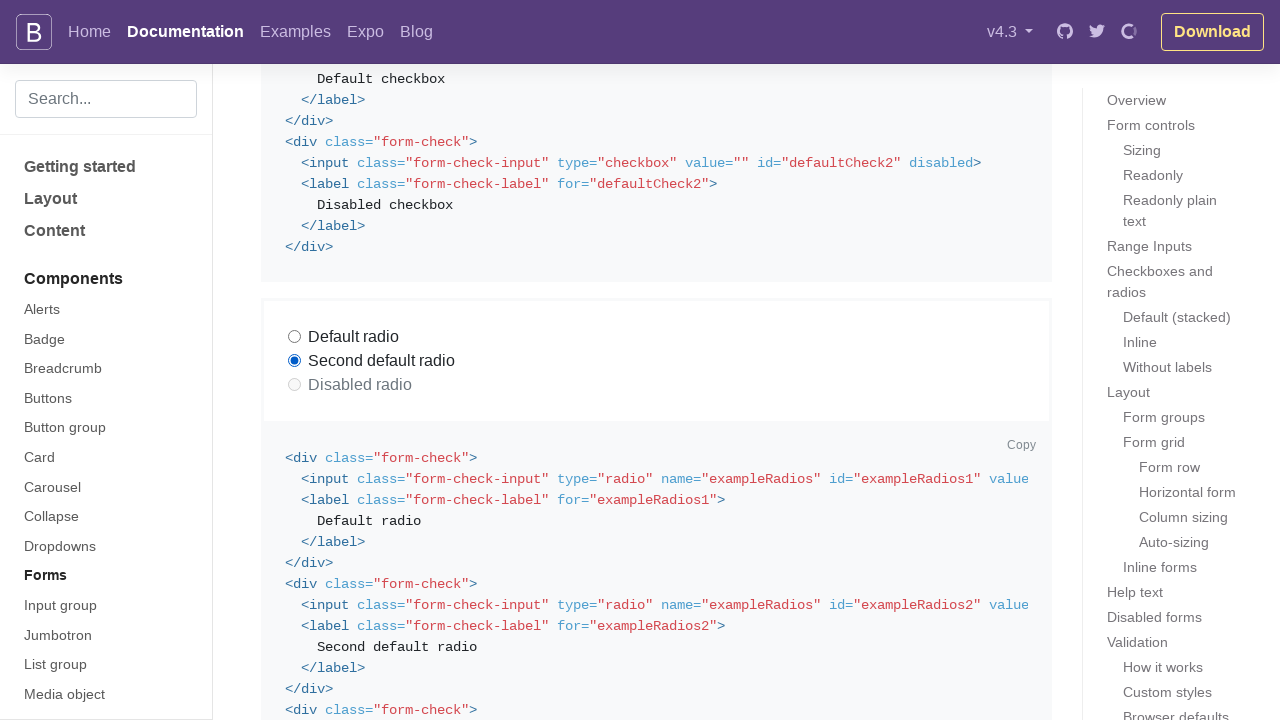

Verified default radio button is now unchecked
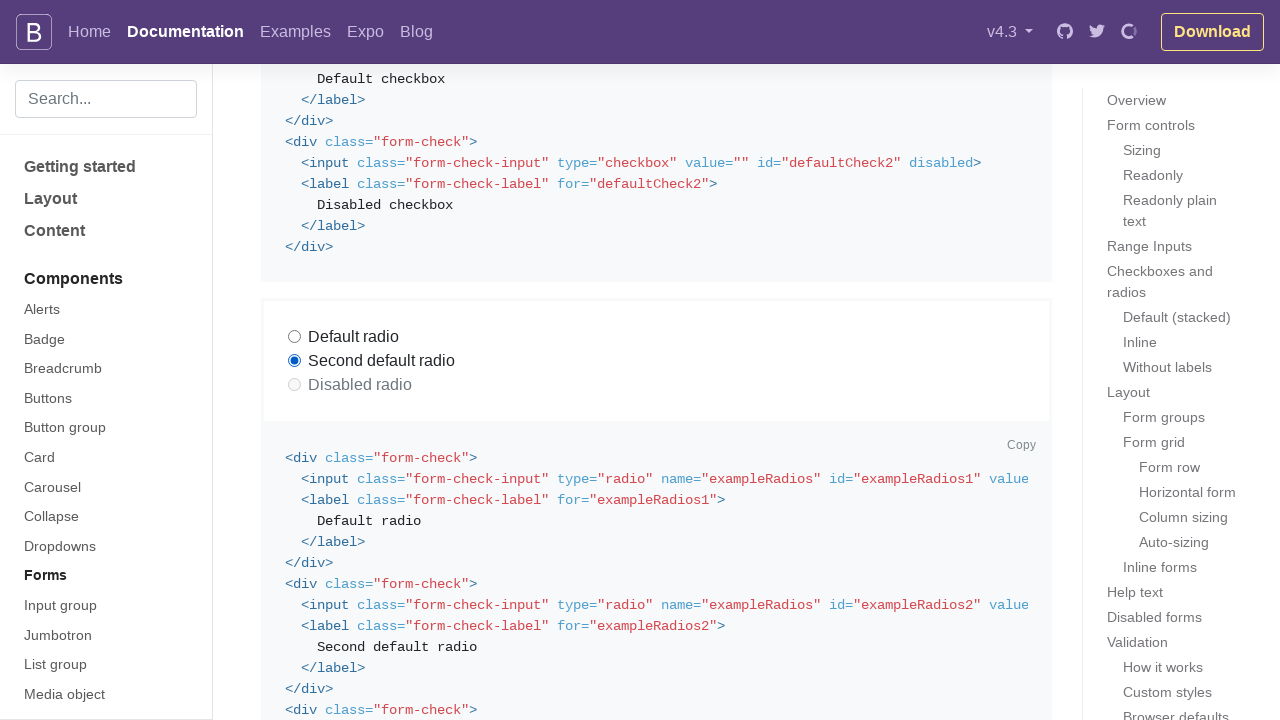

Verified second radio button is now checked
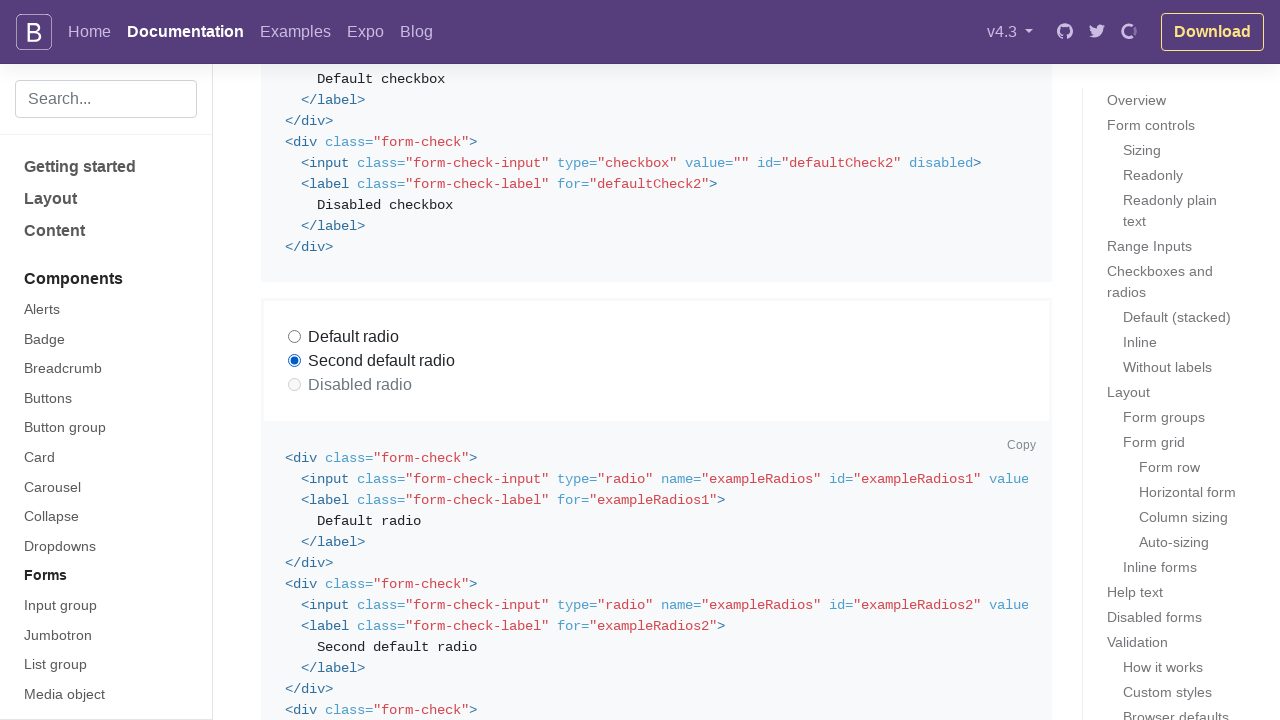

Navigated to Bootstrap forms select menu documentation section
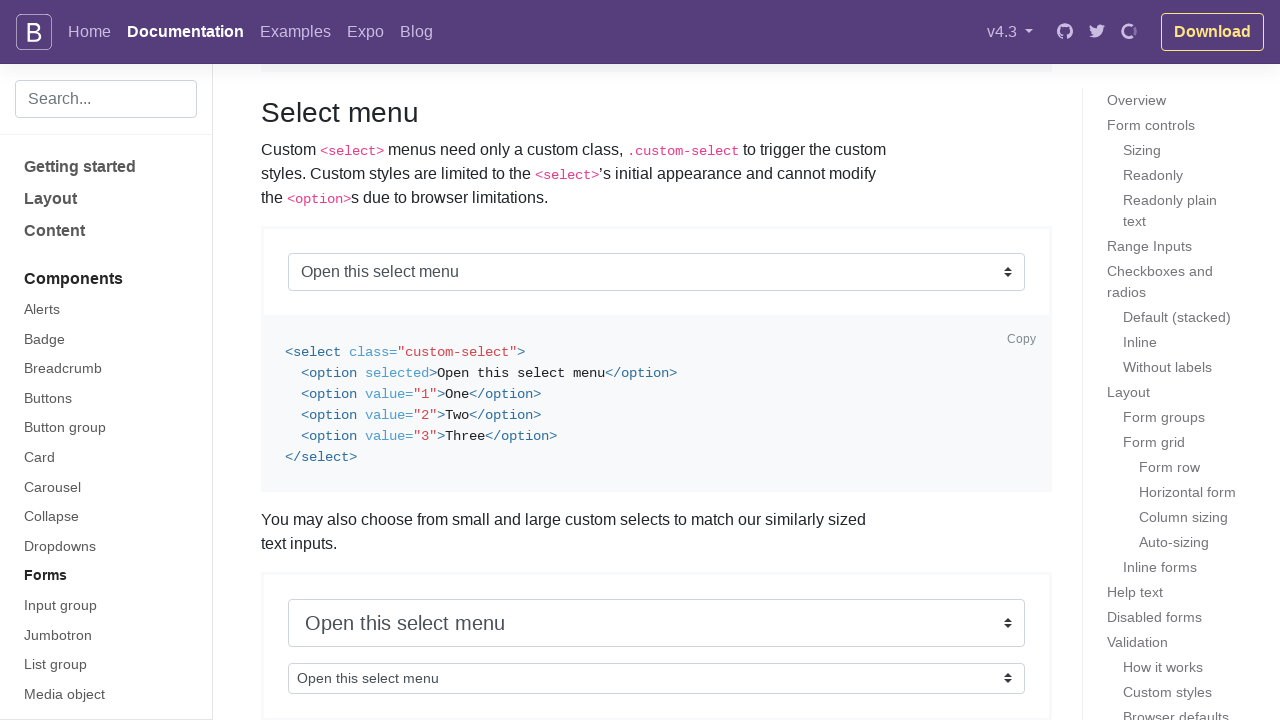

Located custom select dropdown element
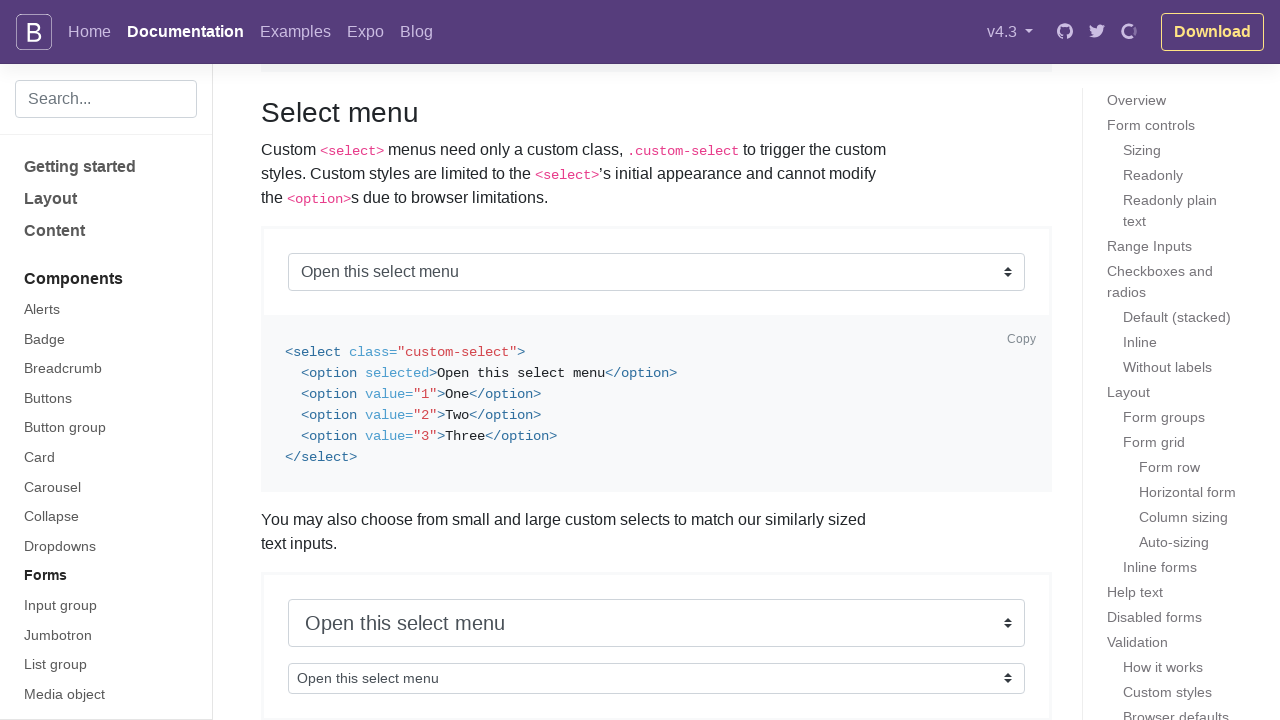

Verified select dropdown has initial placeholder value
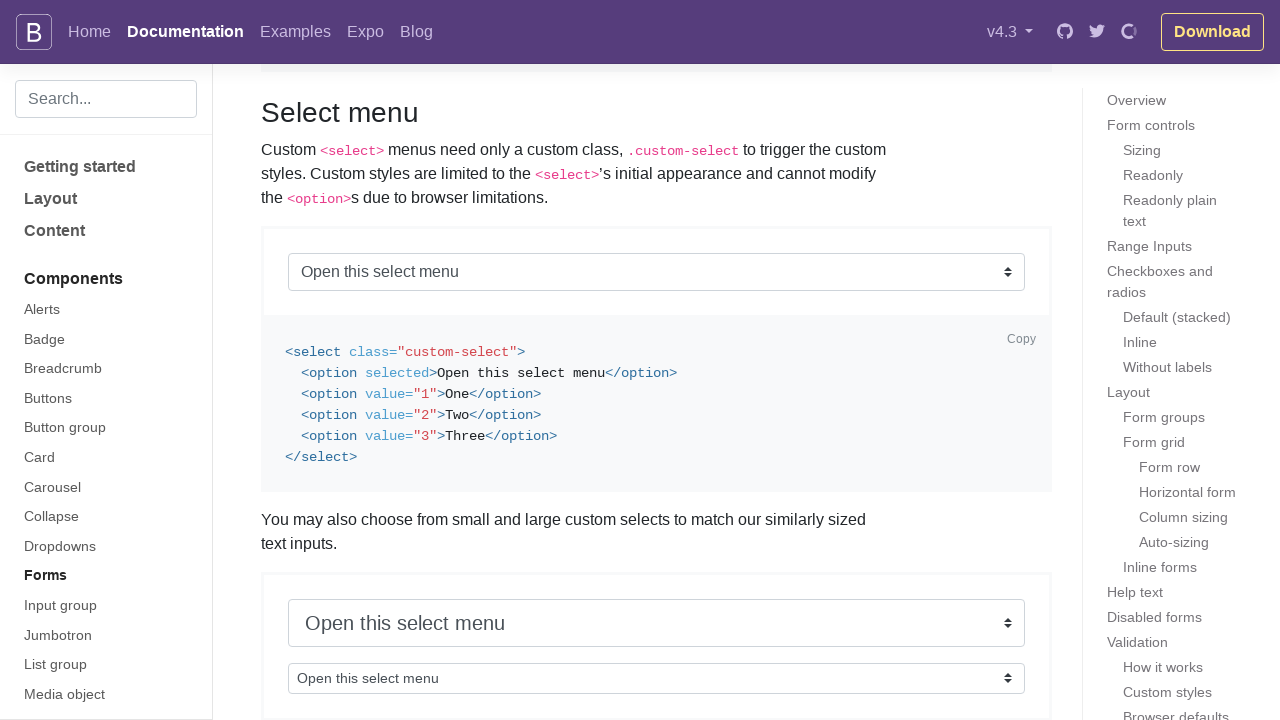

Selected option '1' from the dropdown on .bd-example > select.custom-select.custom-select-lg.mb-3
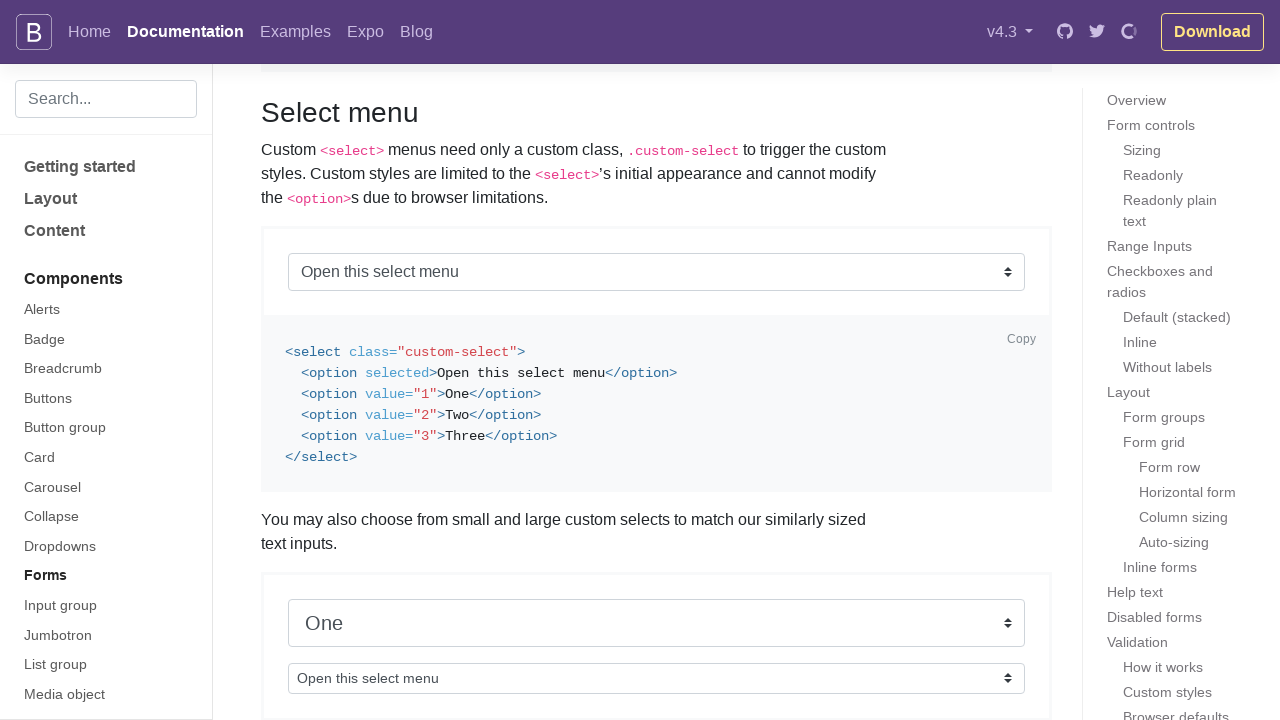

Verified select dropdown now shows selected option '1'
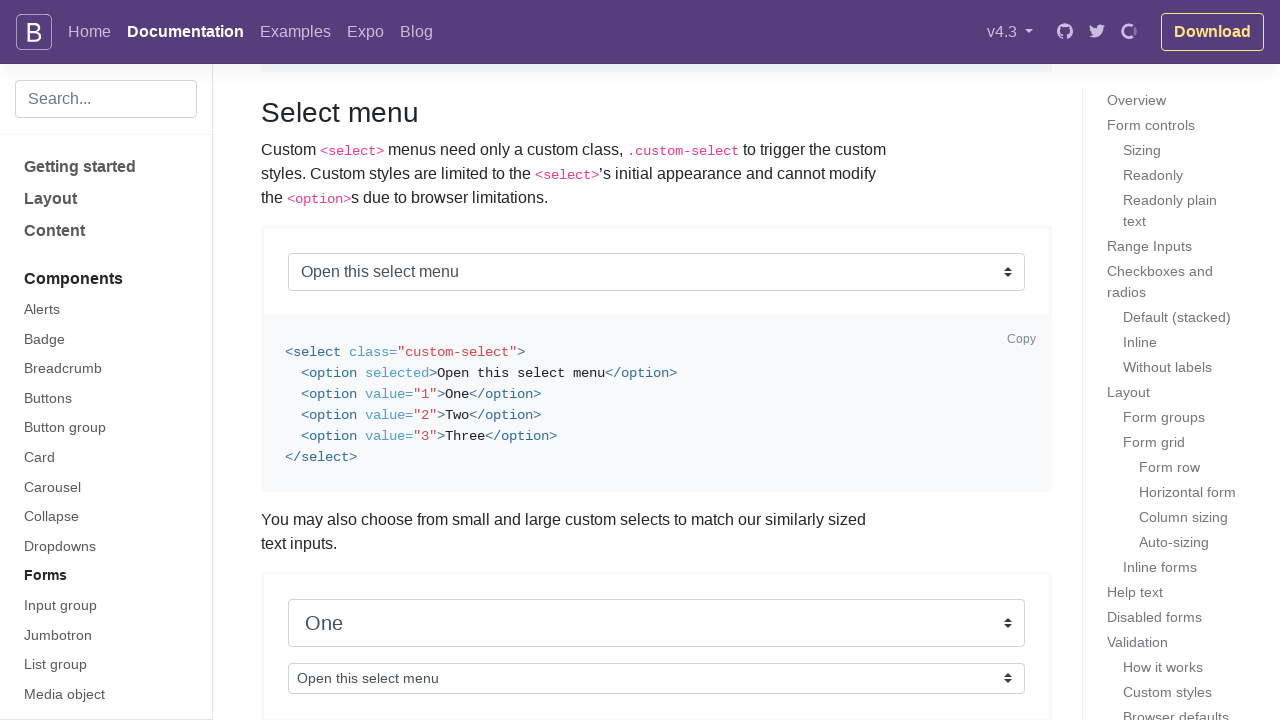

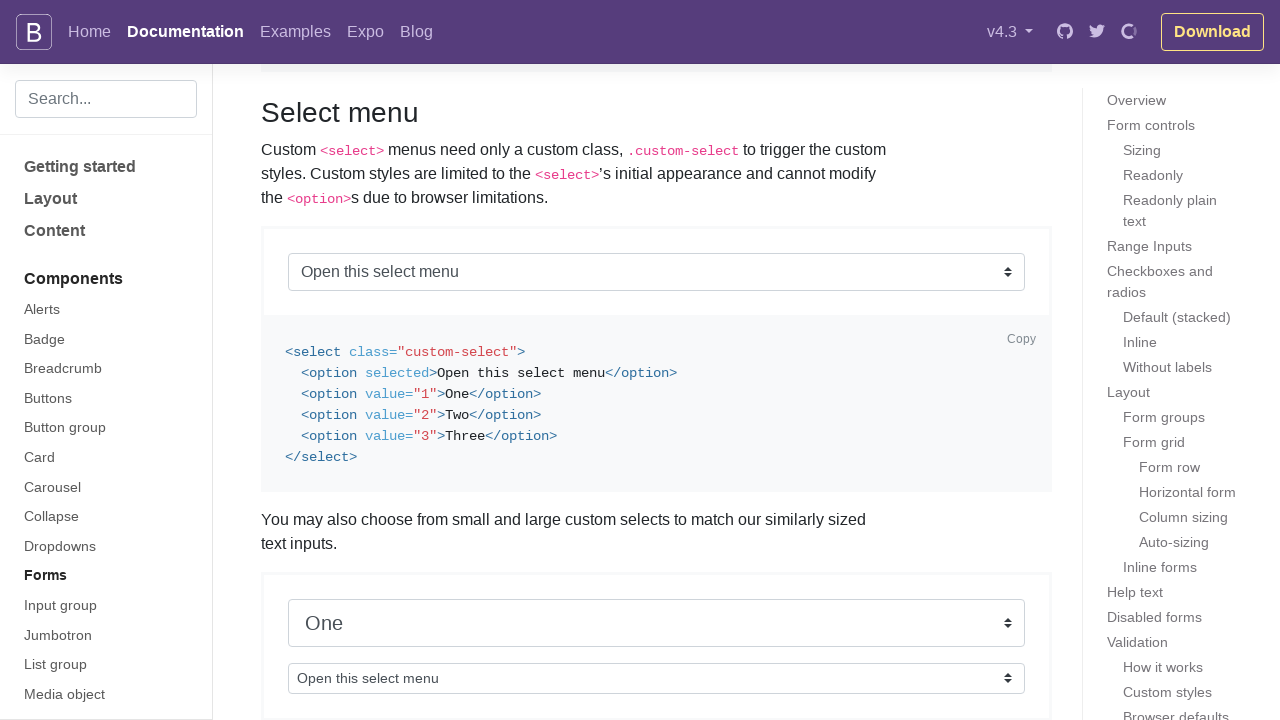